Tests handling of JavaScript prompt alert by clicking the prompt button, entering text into the alert, and accepting it

Starting URL: https://www.hyrtutorials.com/p/alertsdemo.html

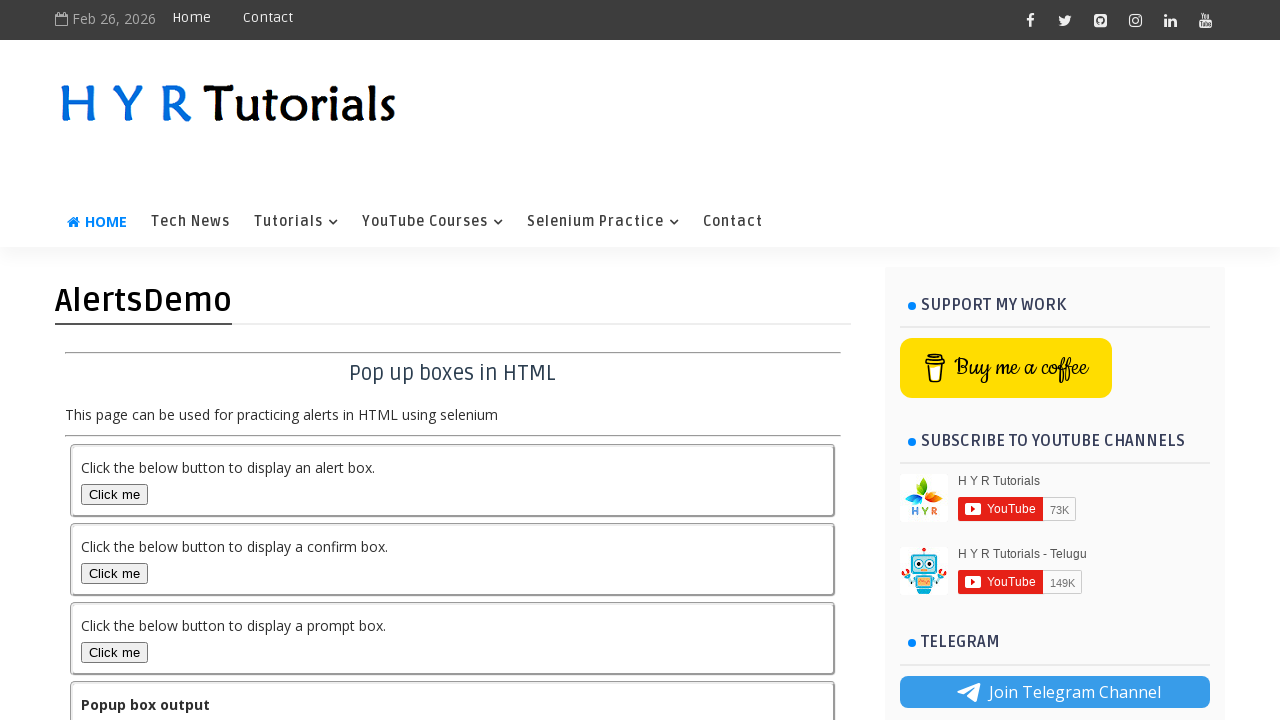

Clicked the prompt alert button at (114, 652) on #promptBox
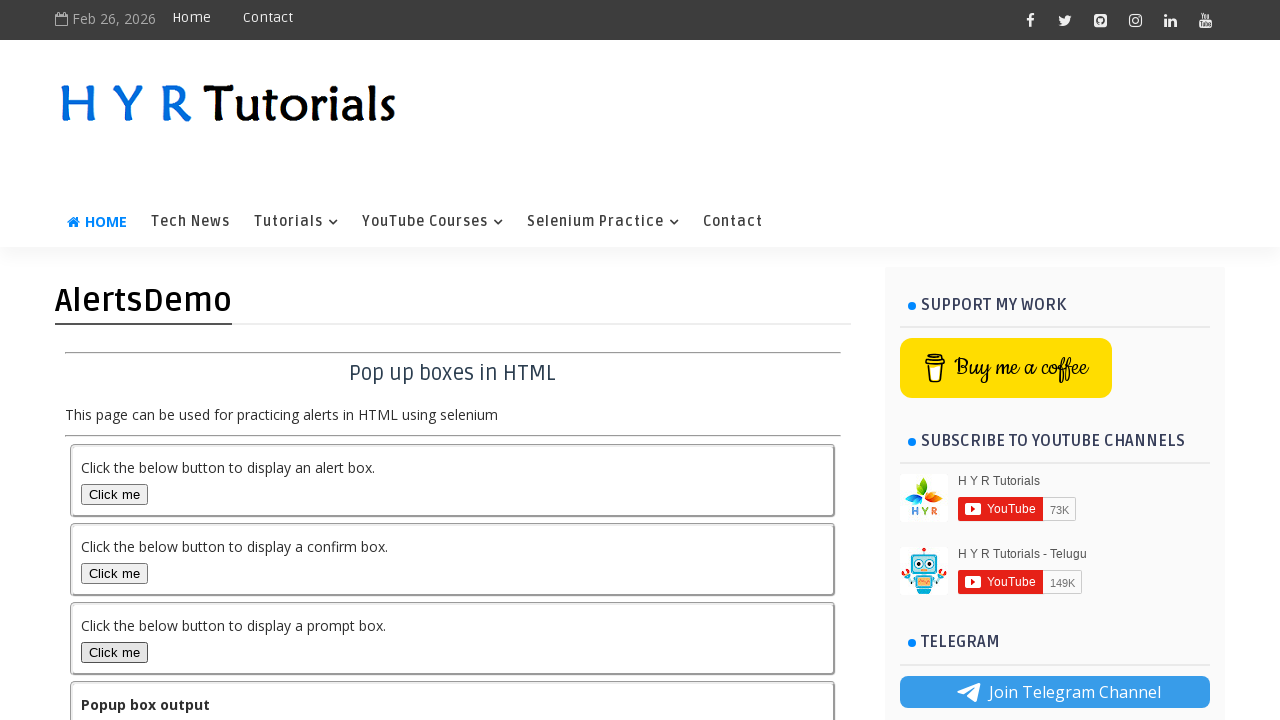

Set up dialog handler to accept prompt with text 'Amit alert'
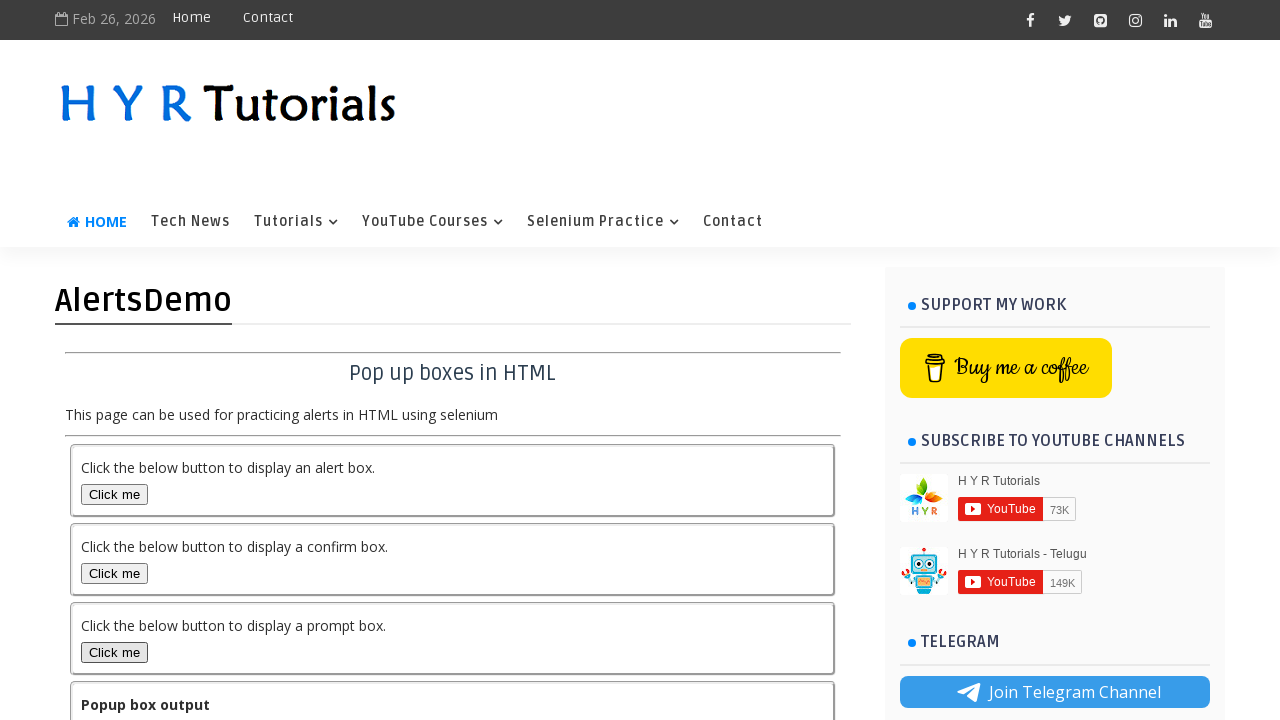

Output text element loaded after accepting prompt
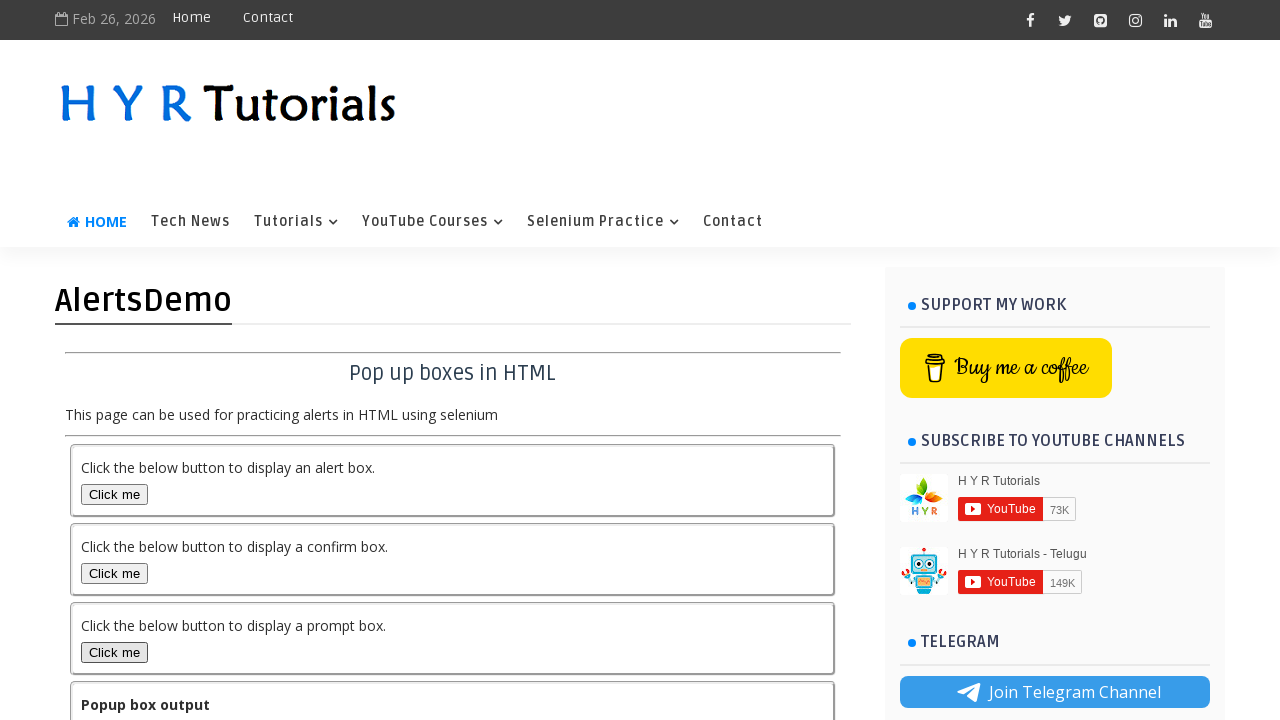

Retrieved output text from #output element
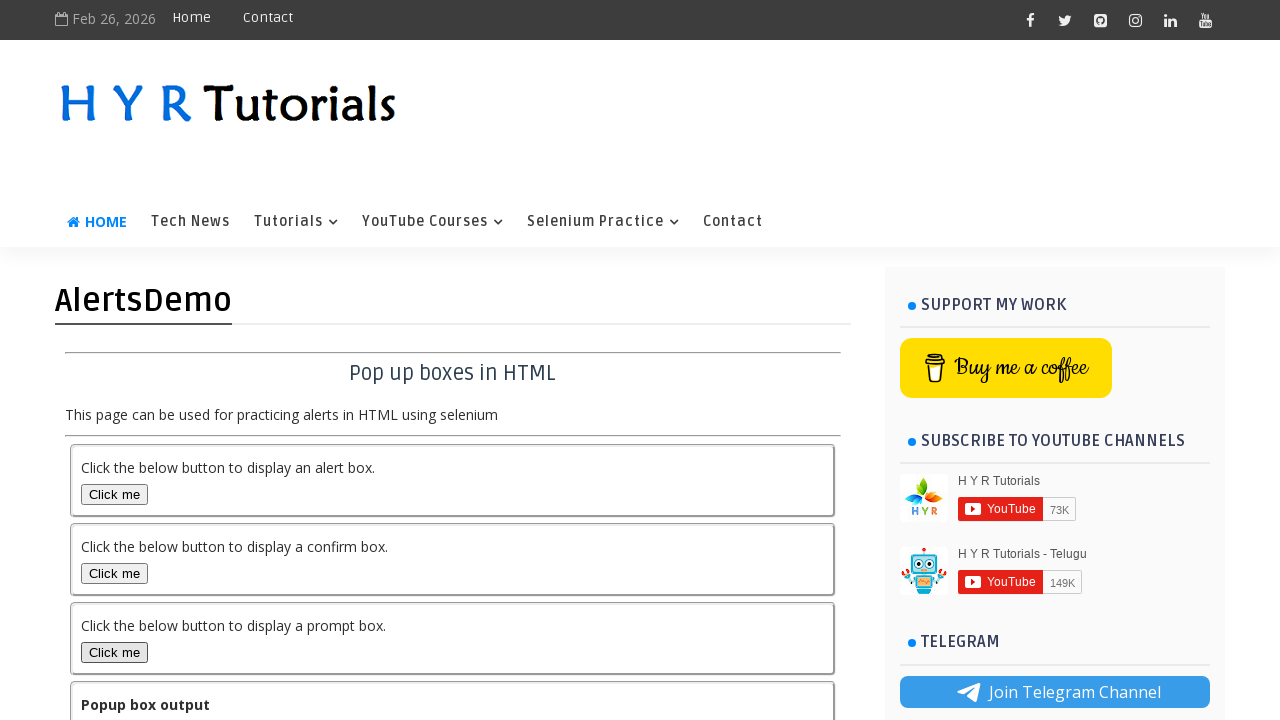

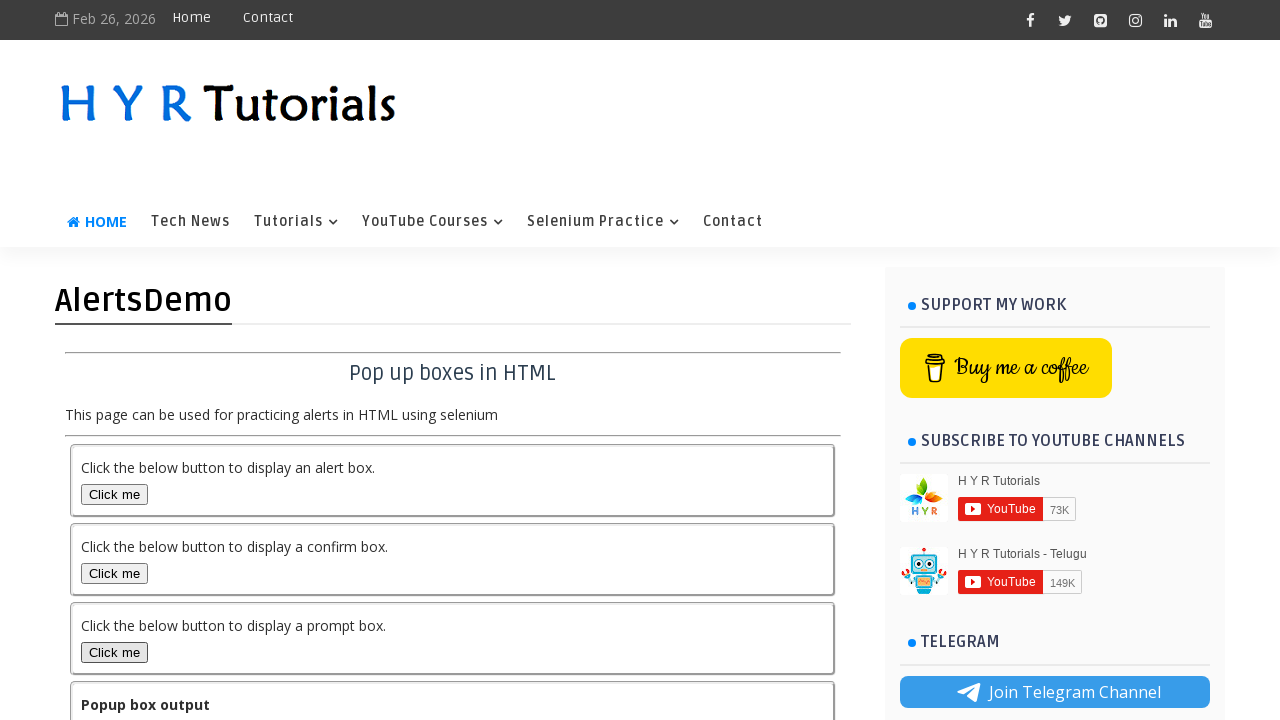